Tests that edits are saved when the input loses focus (blur event)

Starting URL: https://demo.playwright.dev/todomvc

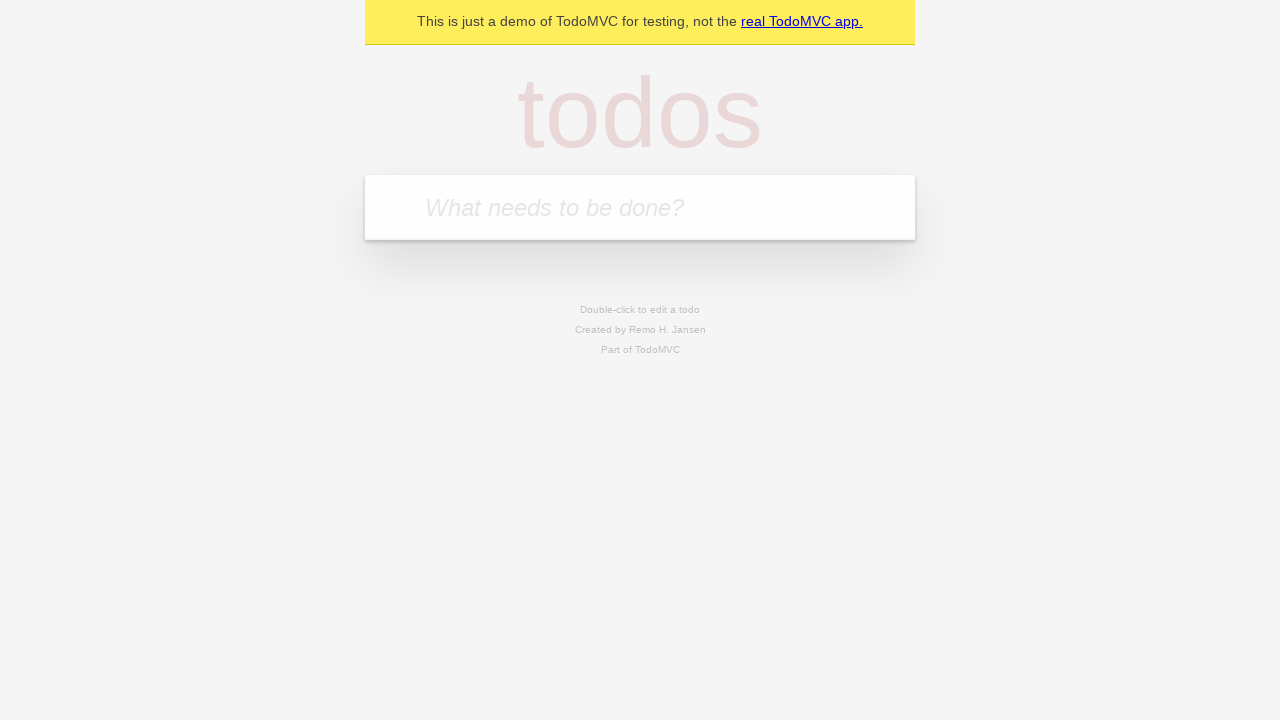

Located the 'What needs to be done?' input field
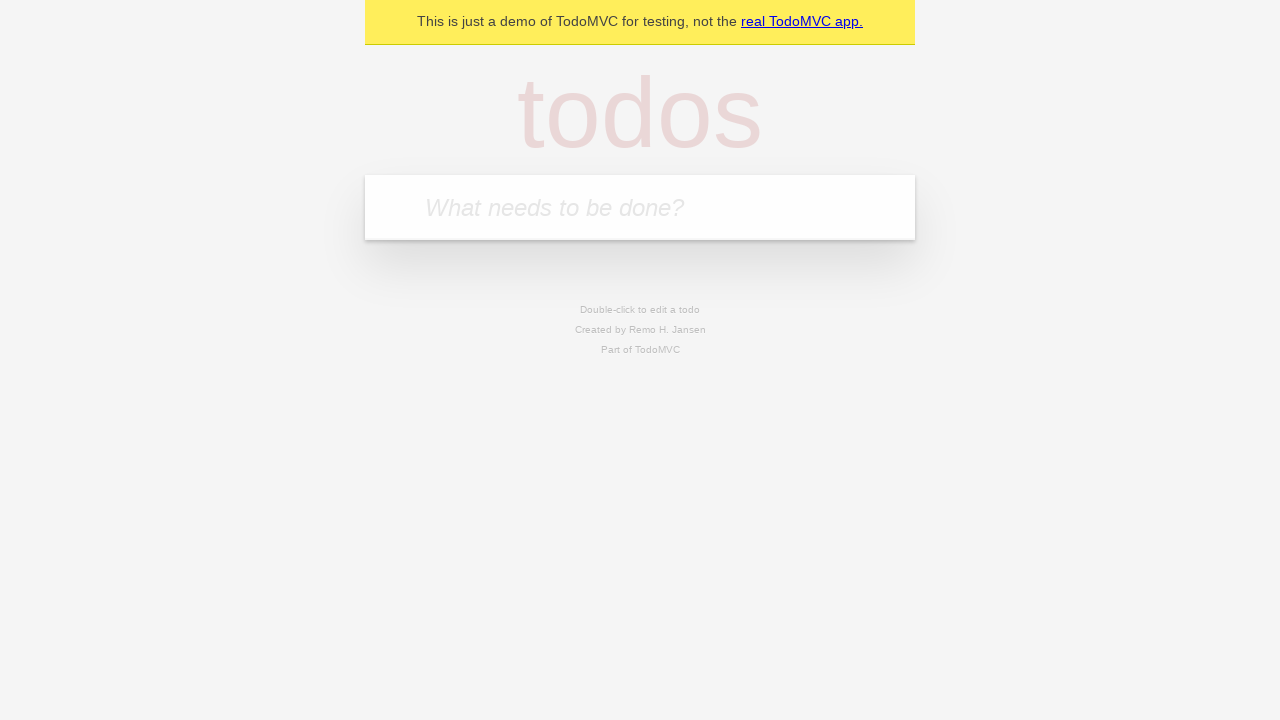

Filled first todo input with 'buy some cheese' on internal:attr=[placeholder="What needs to be done?"i]
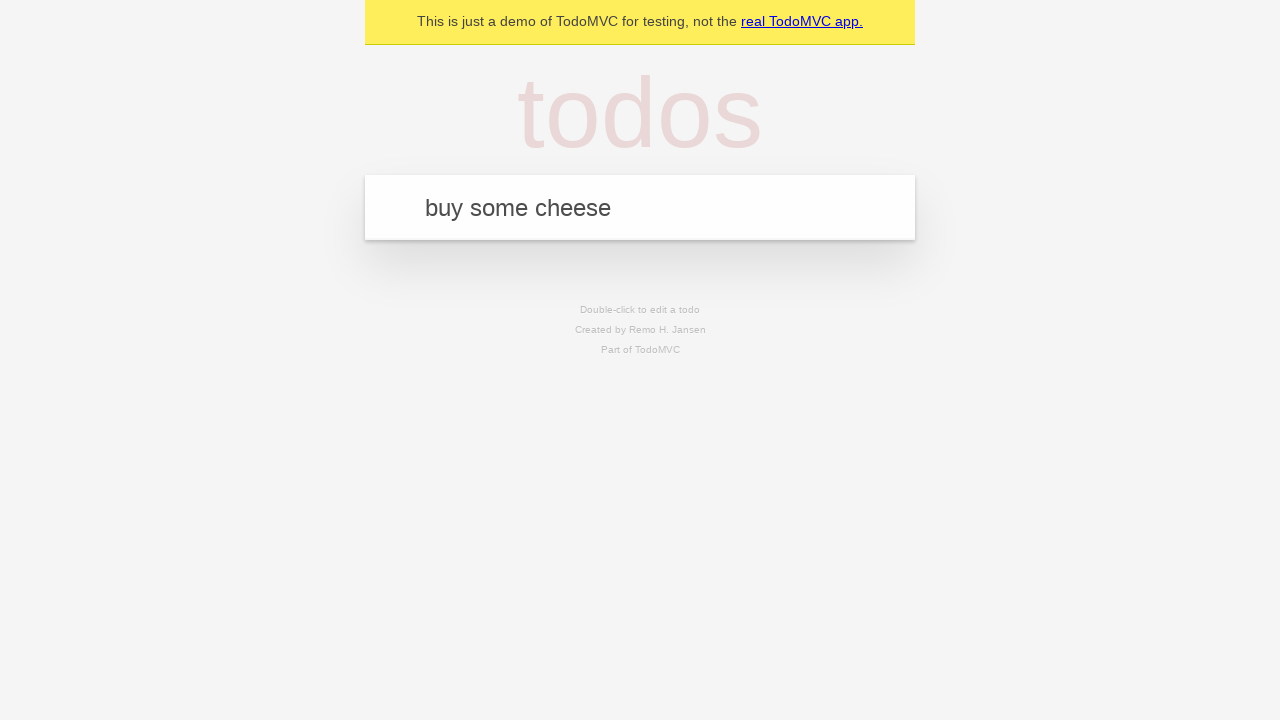

Pressed Enter to create first todo on internal:attr=[placeholder="What needs to be done?"i]
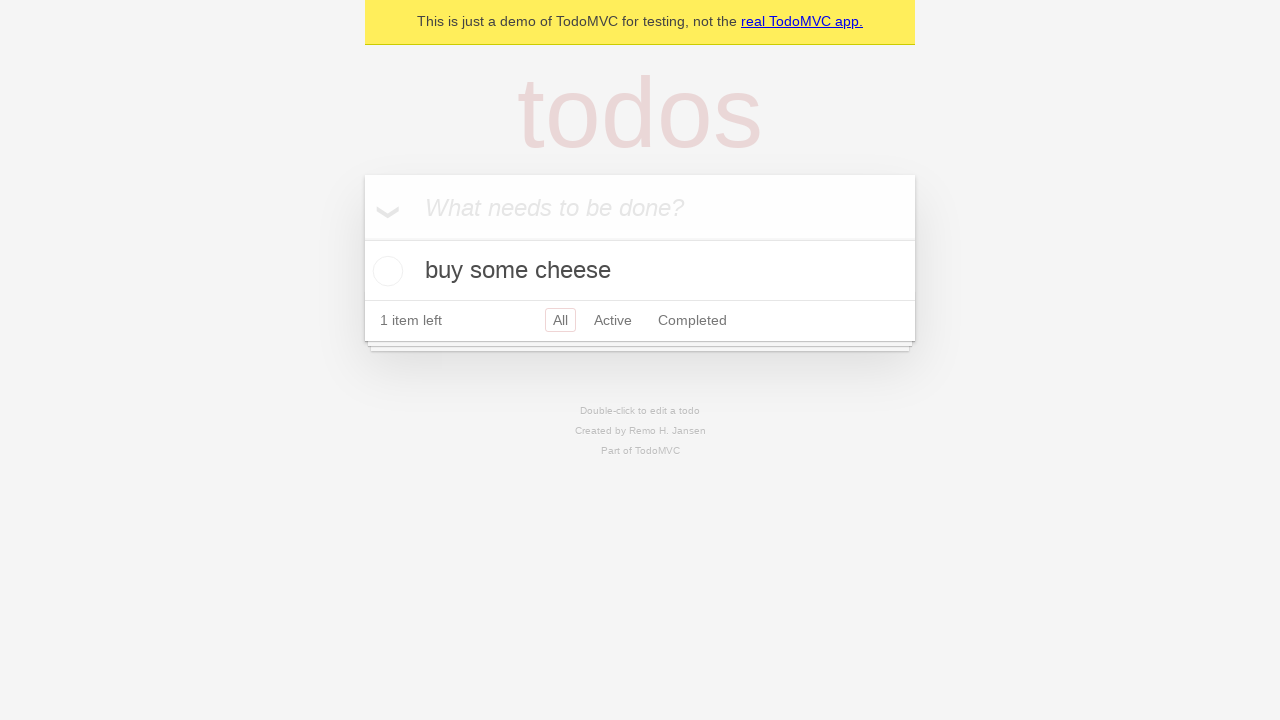

Filled second todo input with 'feed the cat' on internal:attr=[placeholder="What needs to be done?"i]
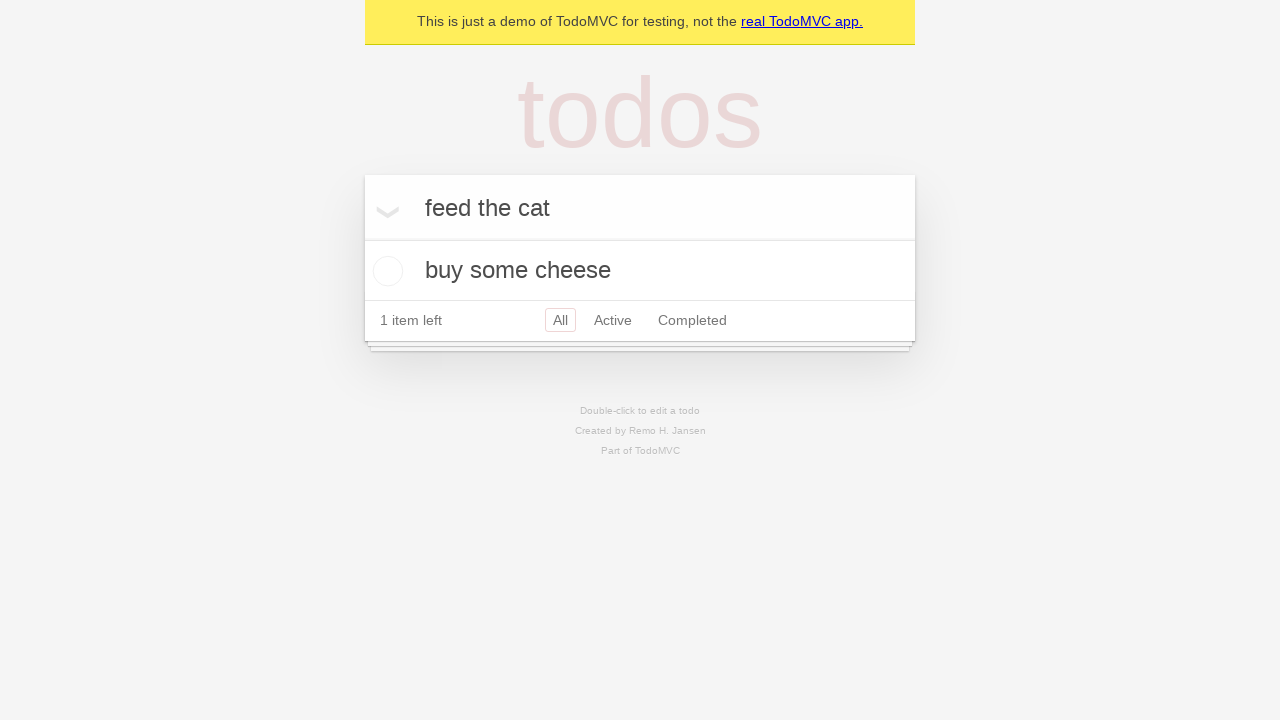

Pressed Enter to create second todo on internal:attr=[placeholder="What needs to be done?"i]
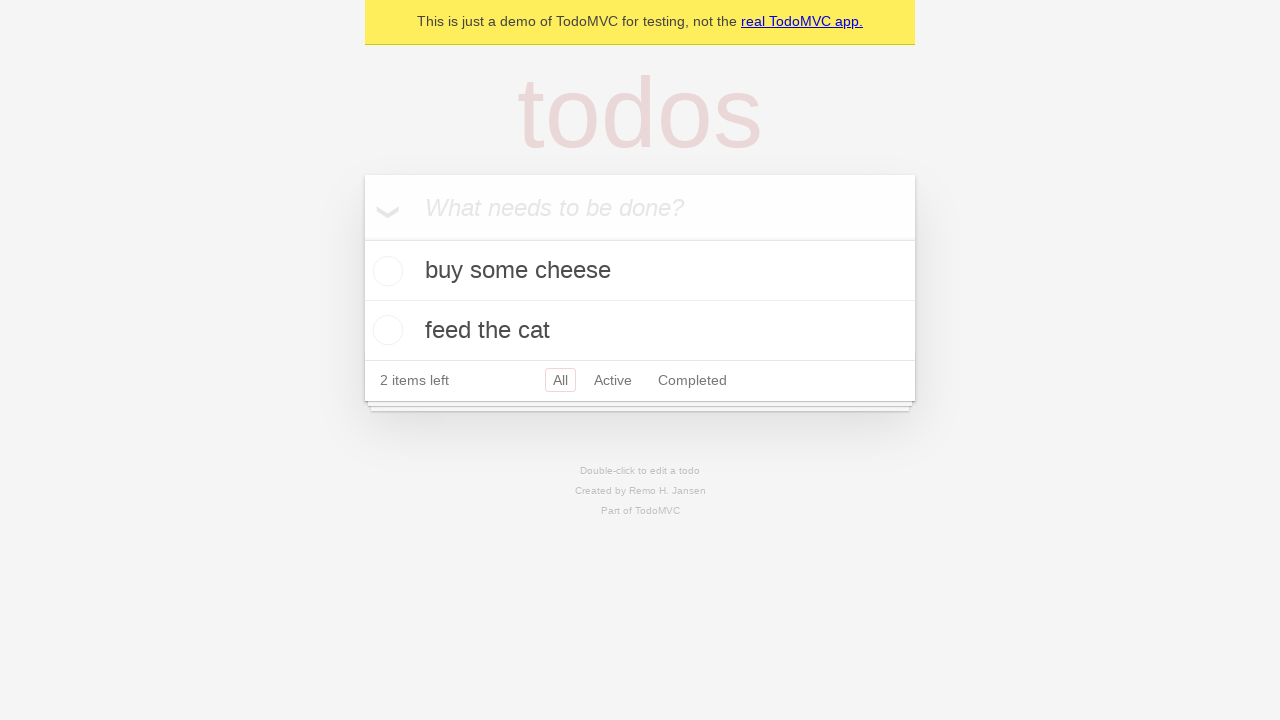

Filled third todo input with 'book a doctors appointment' on internal:attr=[placeholder="What needs to be done?"i]
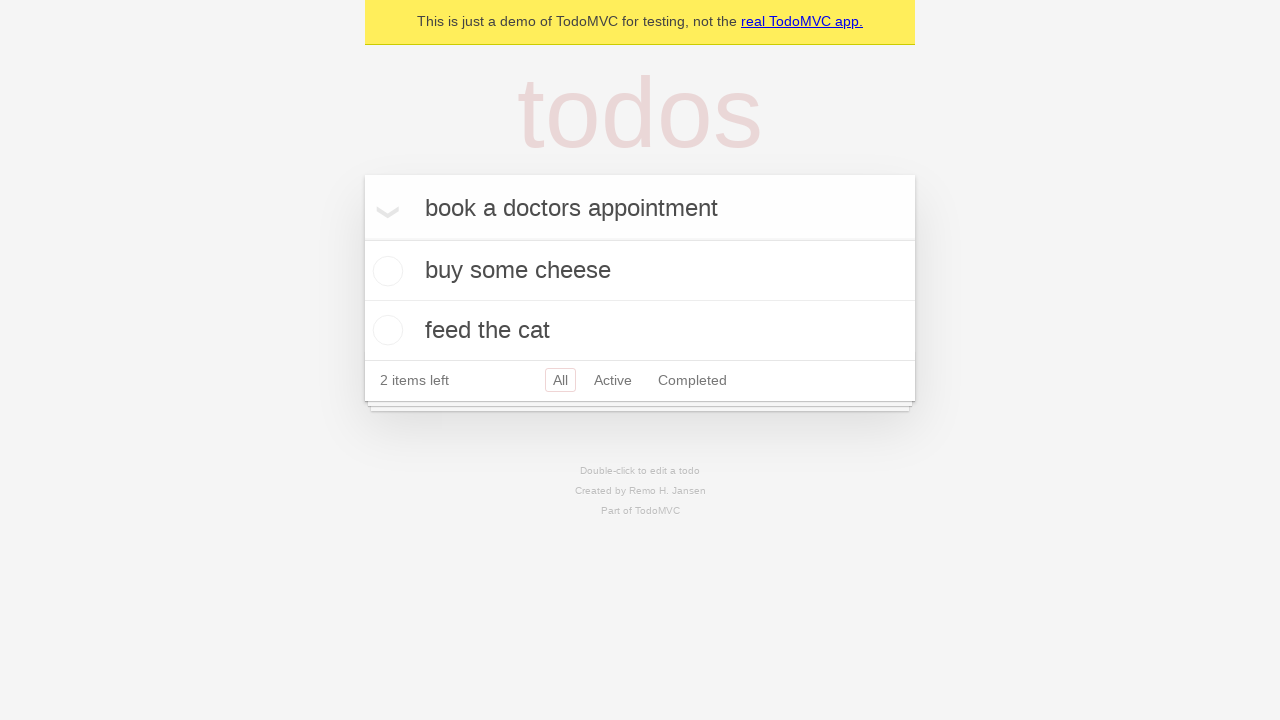

Pressed Enter to create third todo on internal:attr=[placeholder="What needs to be done?"i]
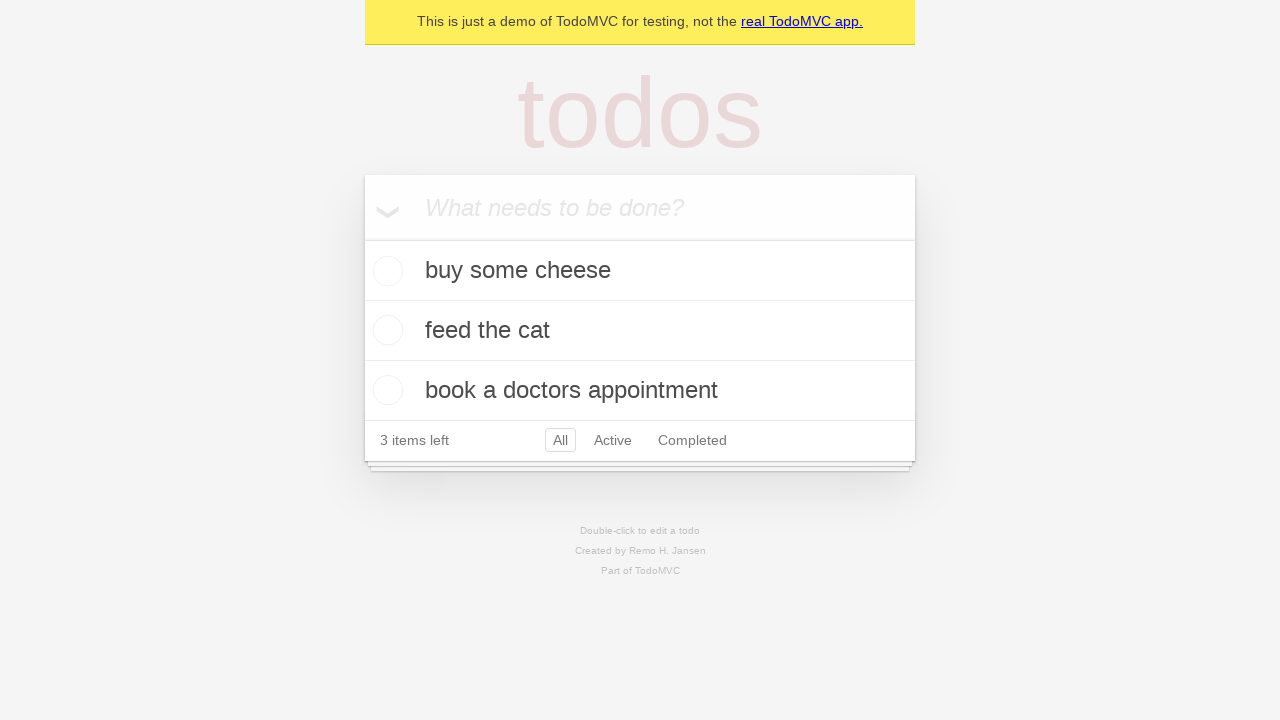

Waited for all three todos to appear
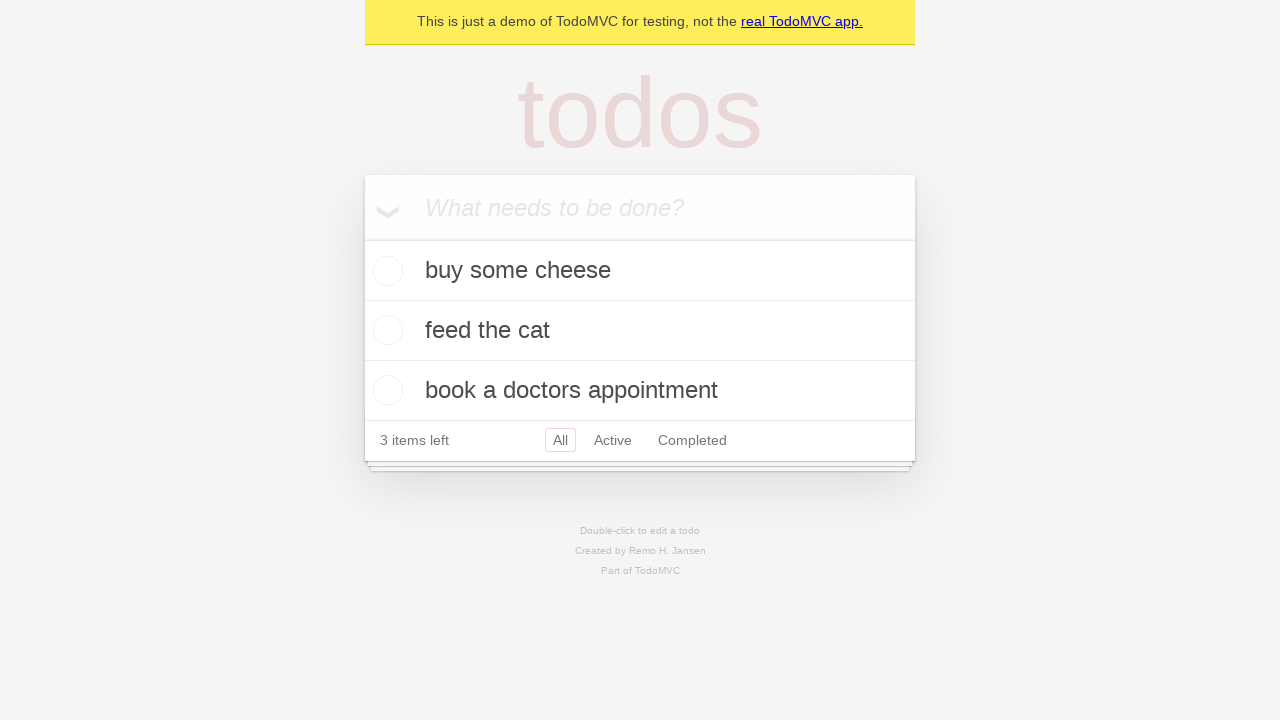

Located all todo items
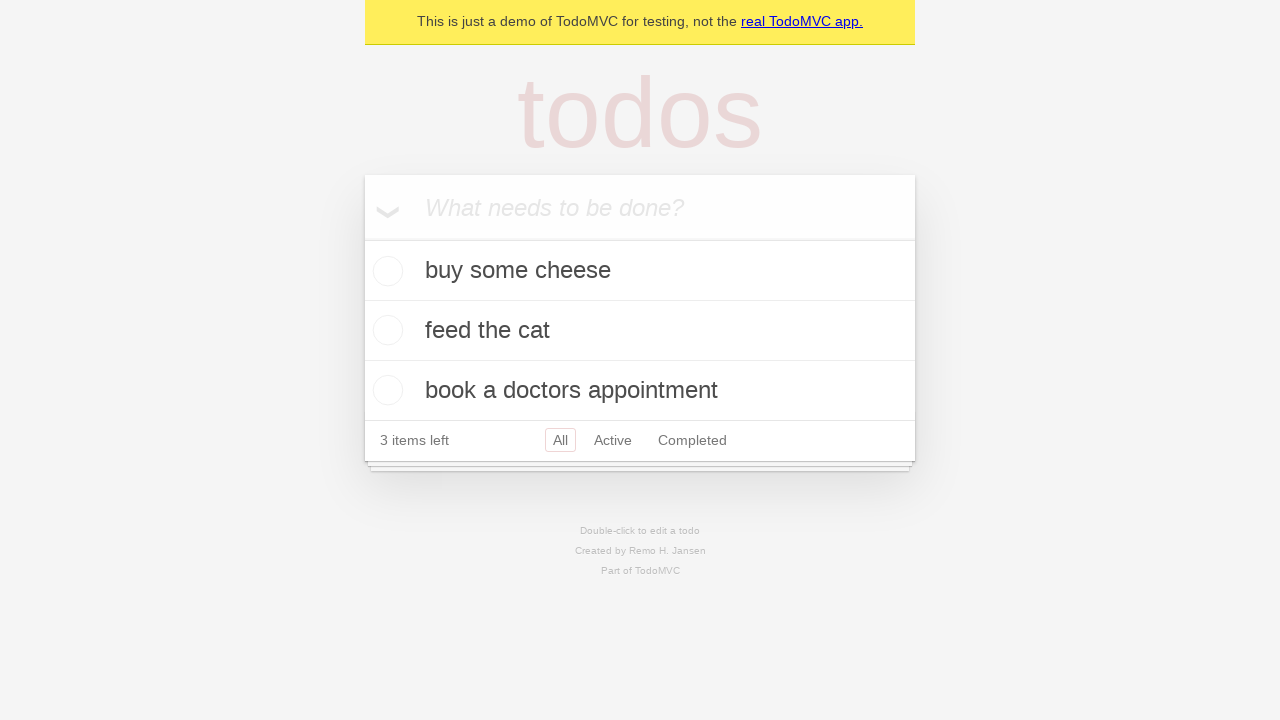

Double-clicked second todo to enter edit mode at (640, 331) on internal:testid=[data-testid="todo-item"s] >> nth=1
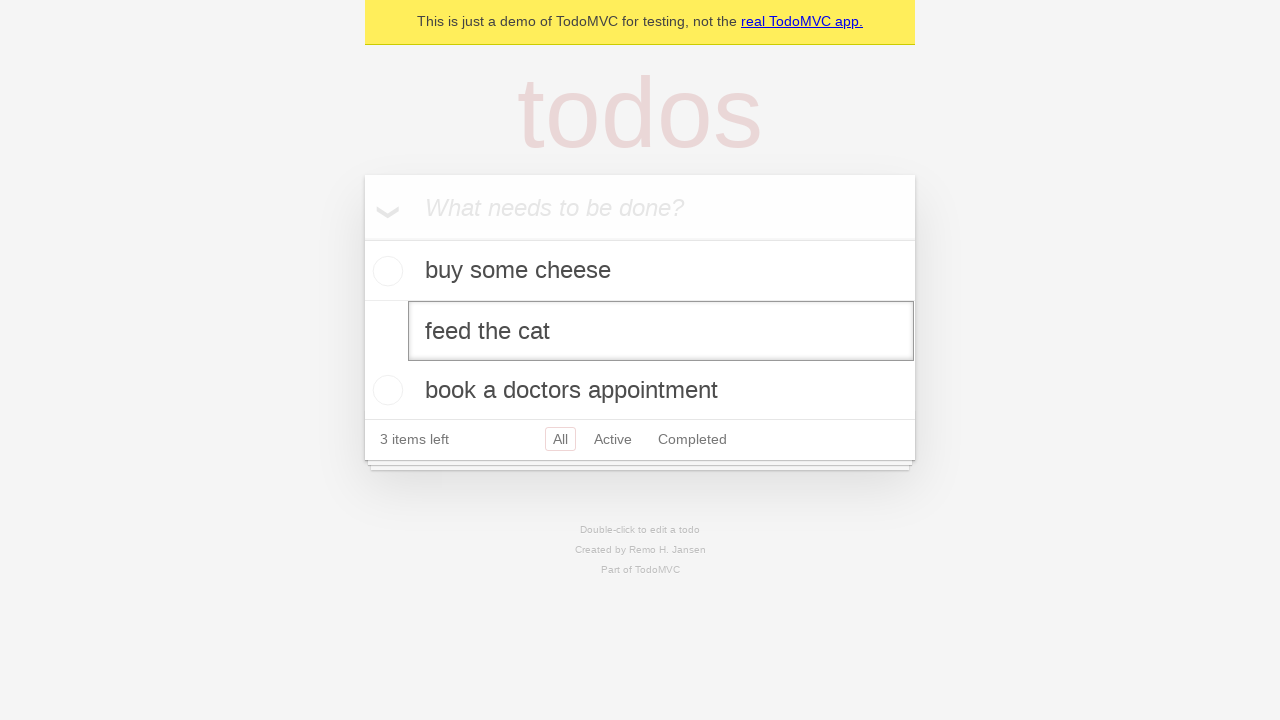

Edited second todo text to 'buy some sausages' on internal:testid=[data-testid="todo-item"s] >> nth=1 >> internal:role=textbox[nam
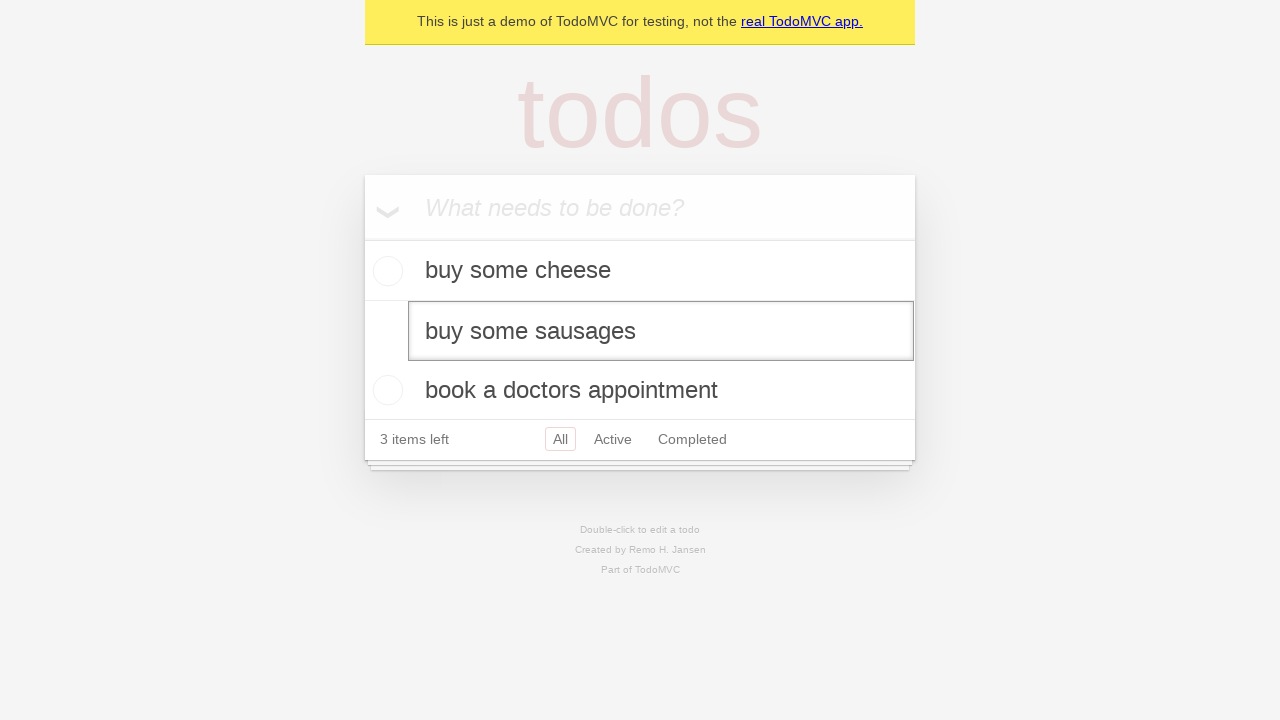

Dispatched blur event to save the edited todo
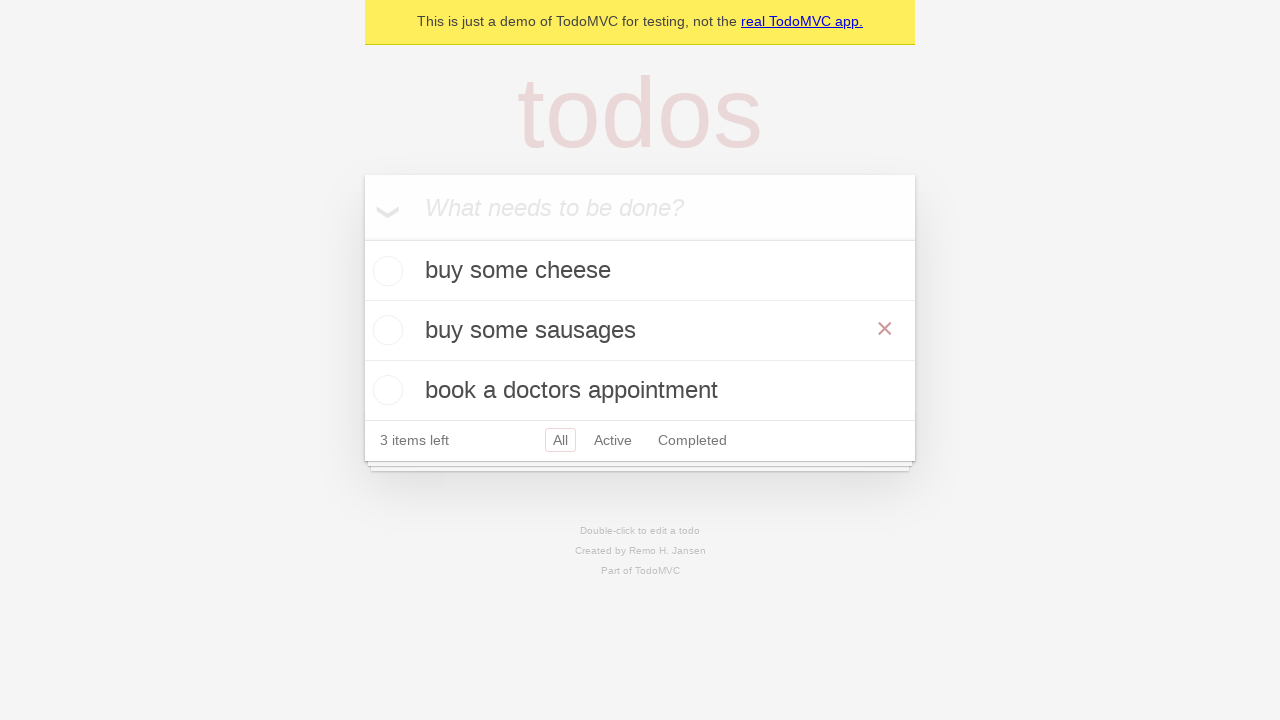

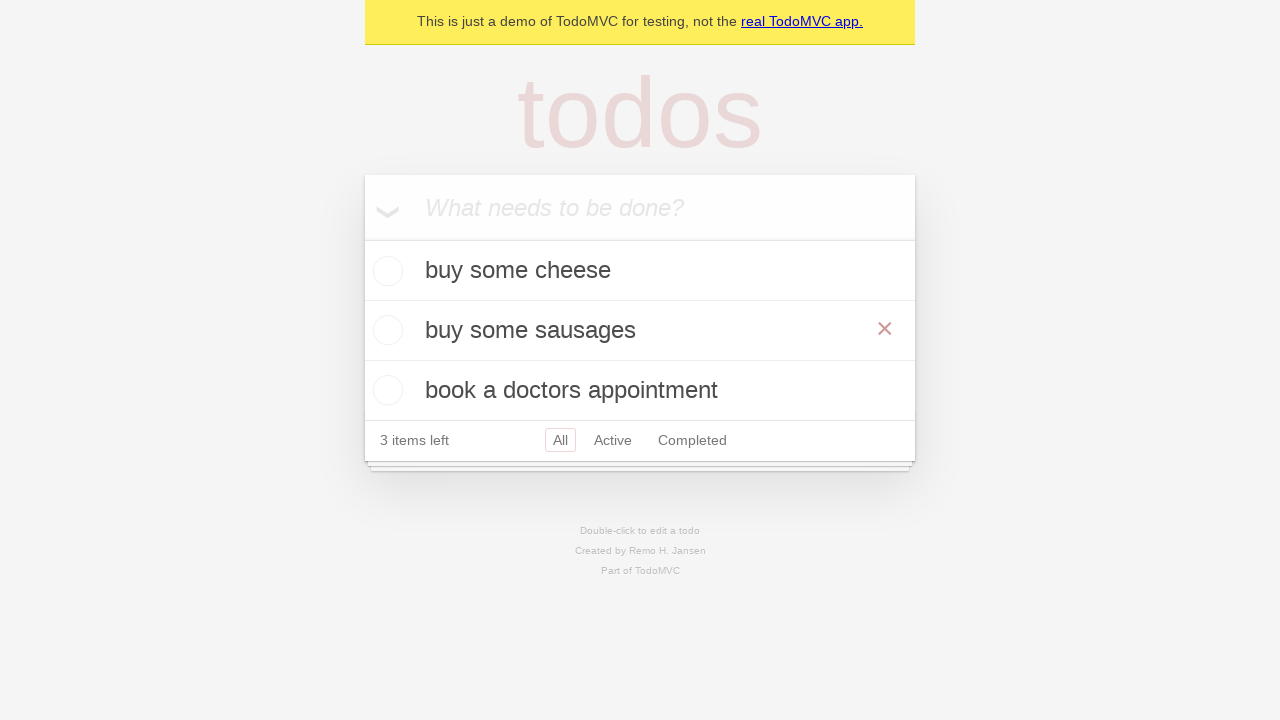